Tests the practice registration form by filling in first name, last name, email, gender, and phone number fields, then submitting the form and verifying the phone number appears in the confirmation table.

Starting URL: https://demoqa.com/automation-practice-form

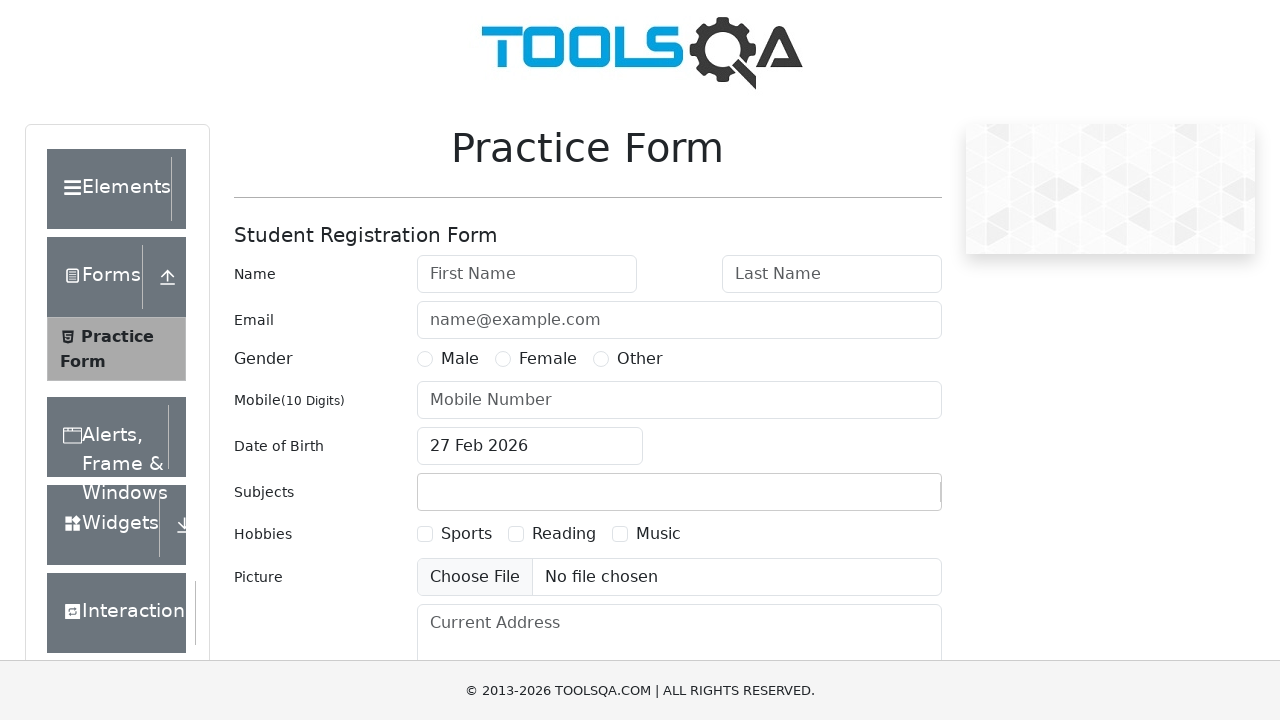

Filled first name field with 'trinh' on #firstName
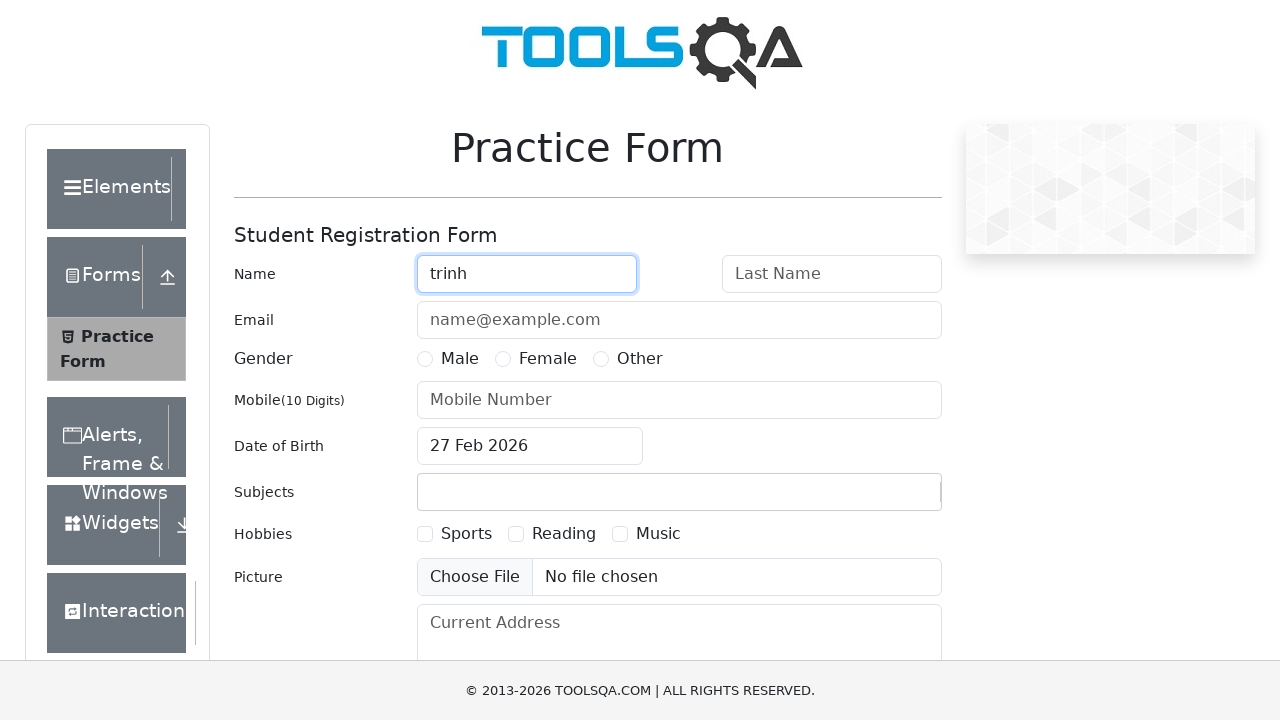

Filled last name field with 'ng' on #lastName
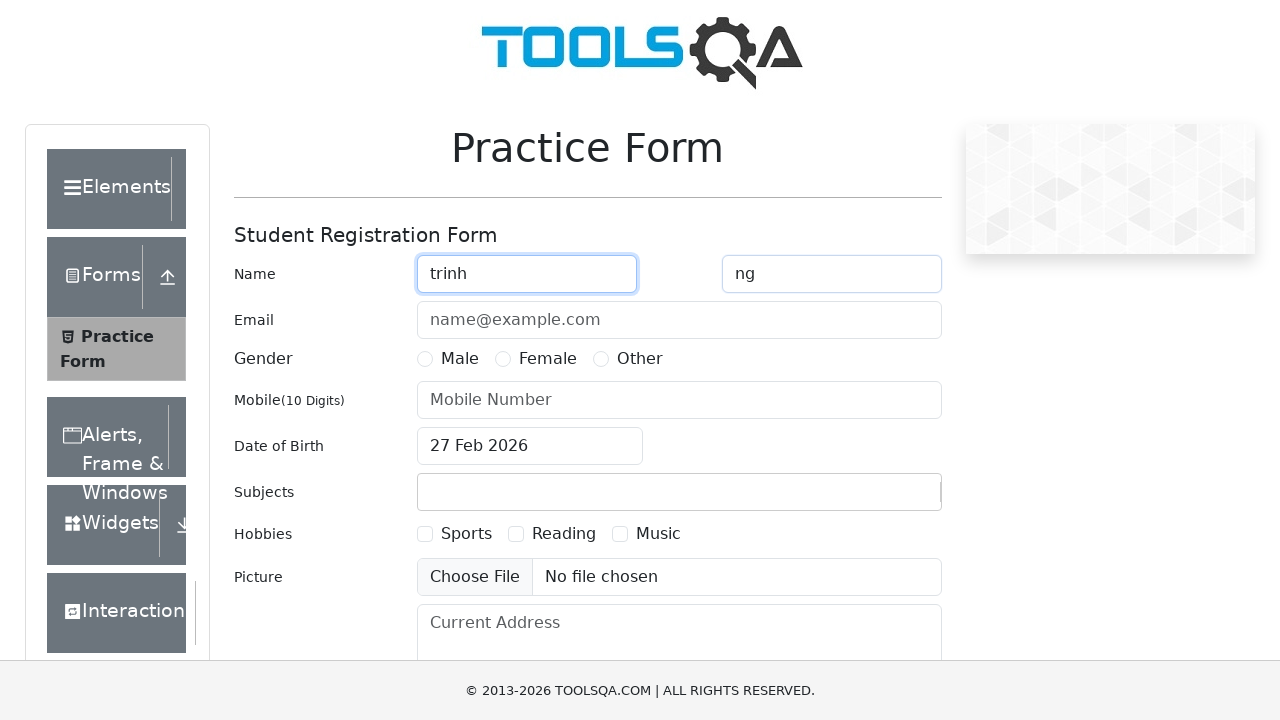

Filled email field with 'trinh@gmail.com' on #userEmail
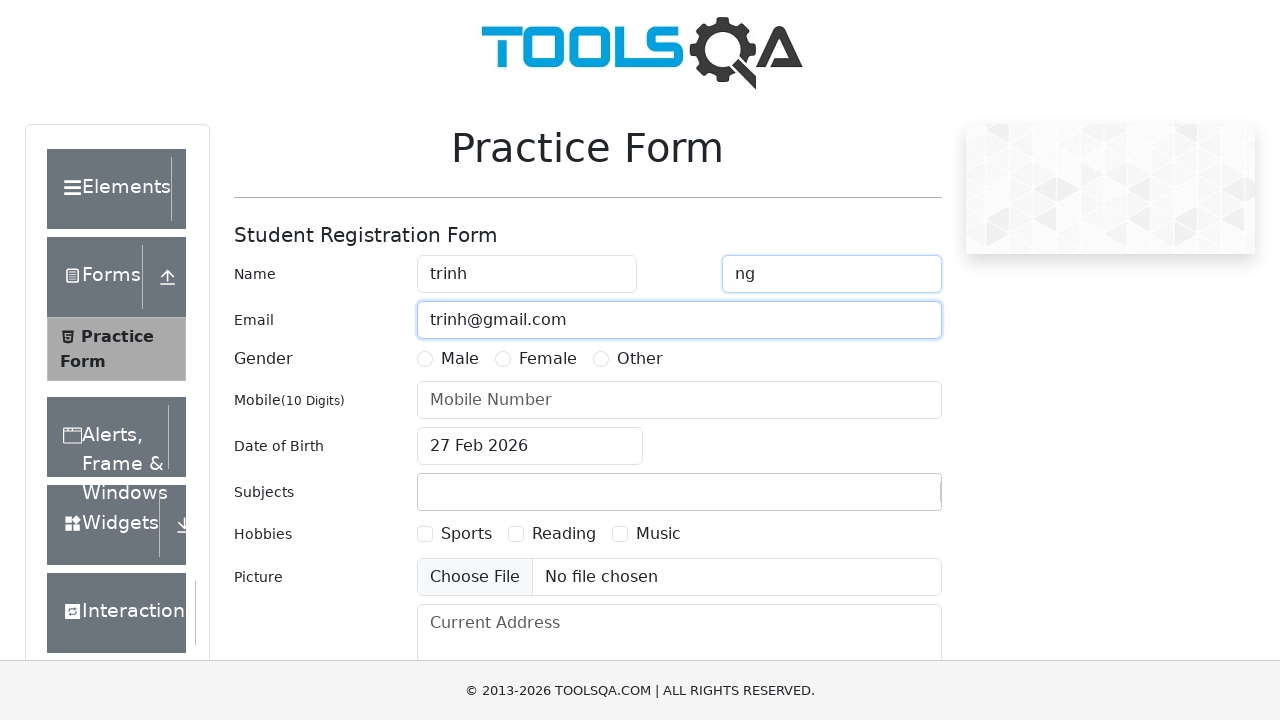

Selected Male gender option at (460, 359) on label[for='gender-radio-1']
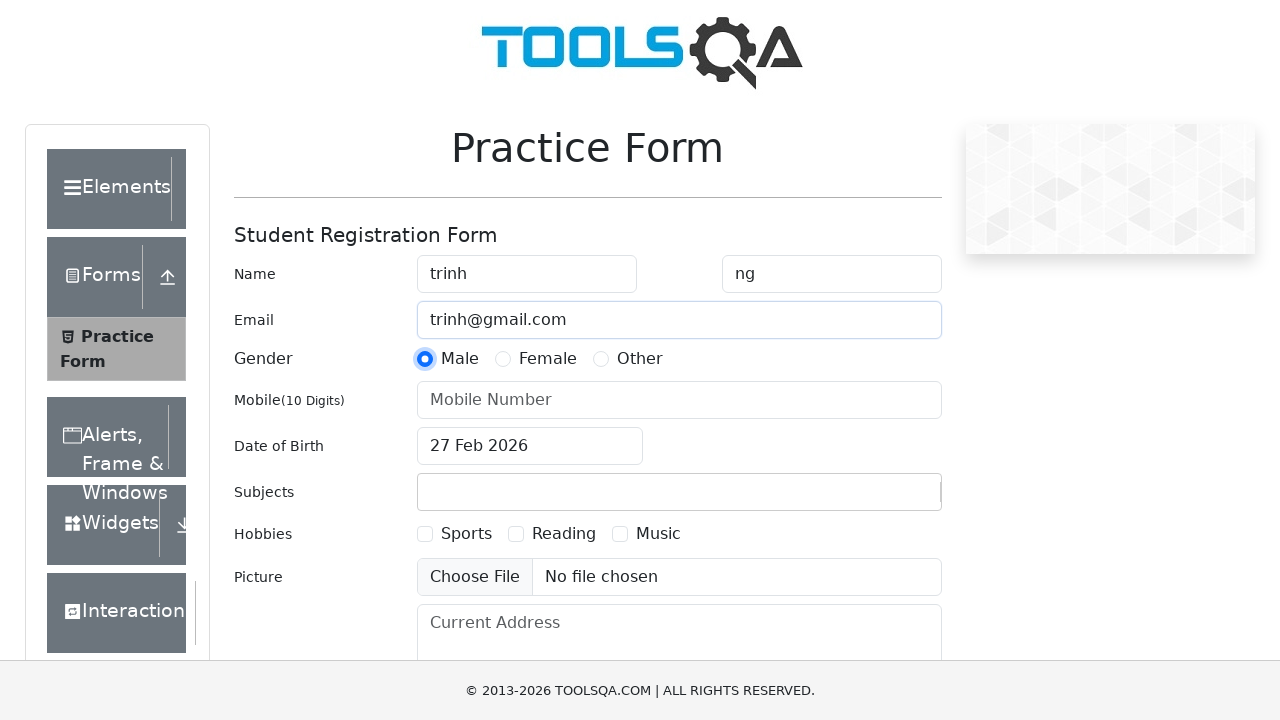

Filled phone number field with '1234567892' on #userNumber
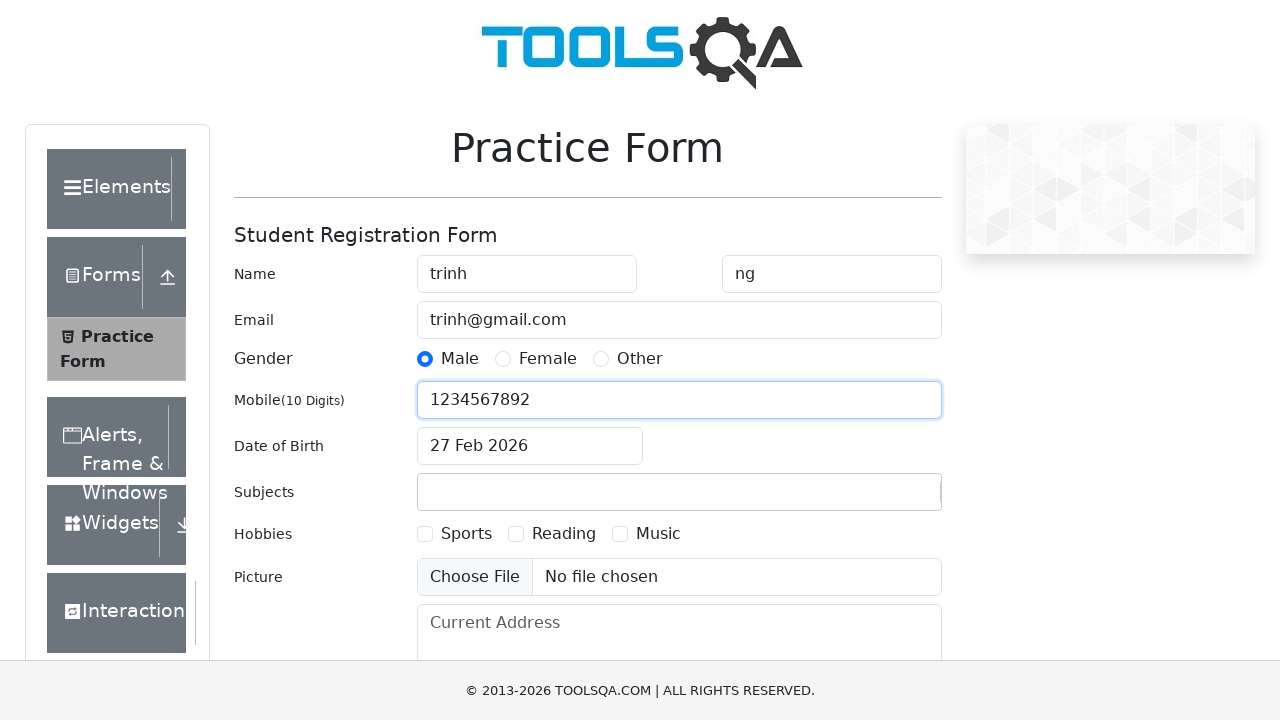

Clicked submit button to submit the form at (885, 499) on #submit
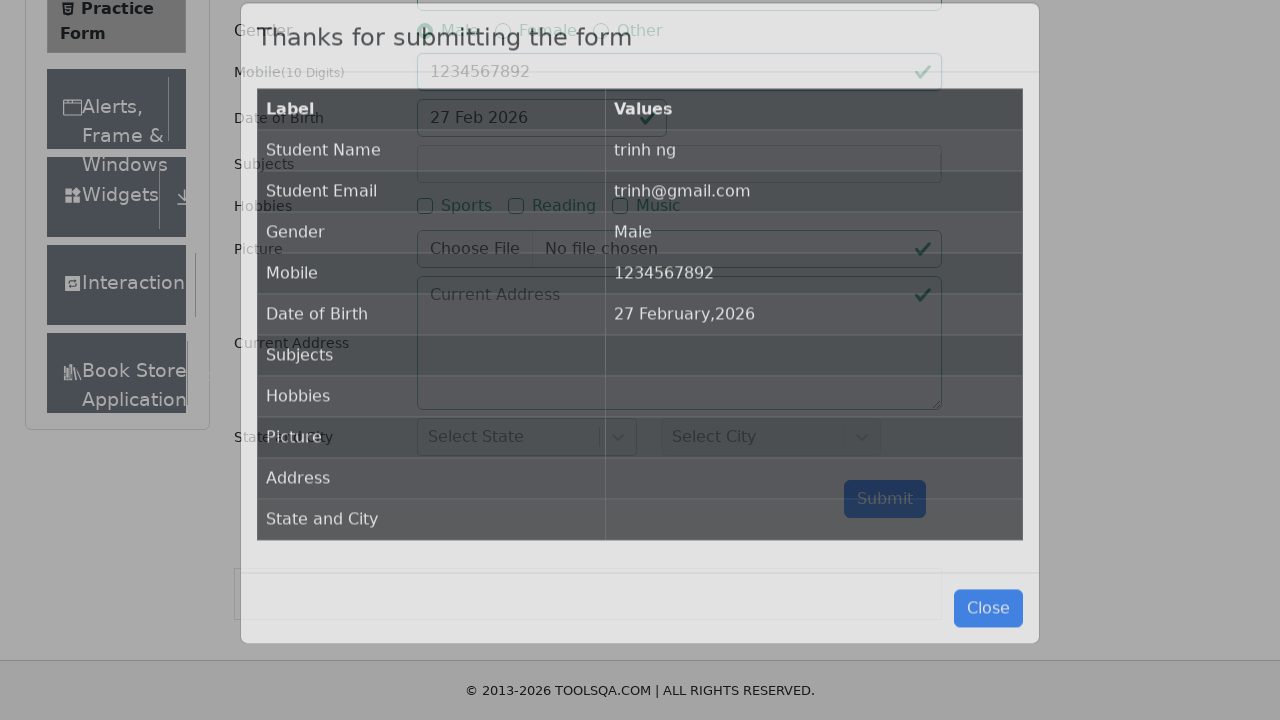

Confirmation modal appeared
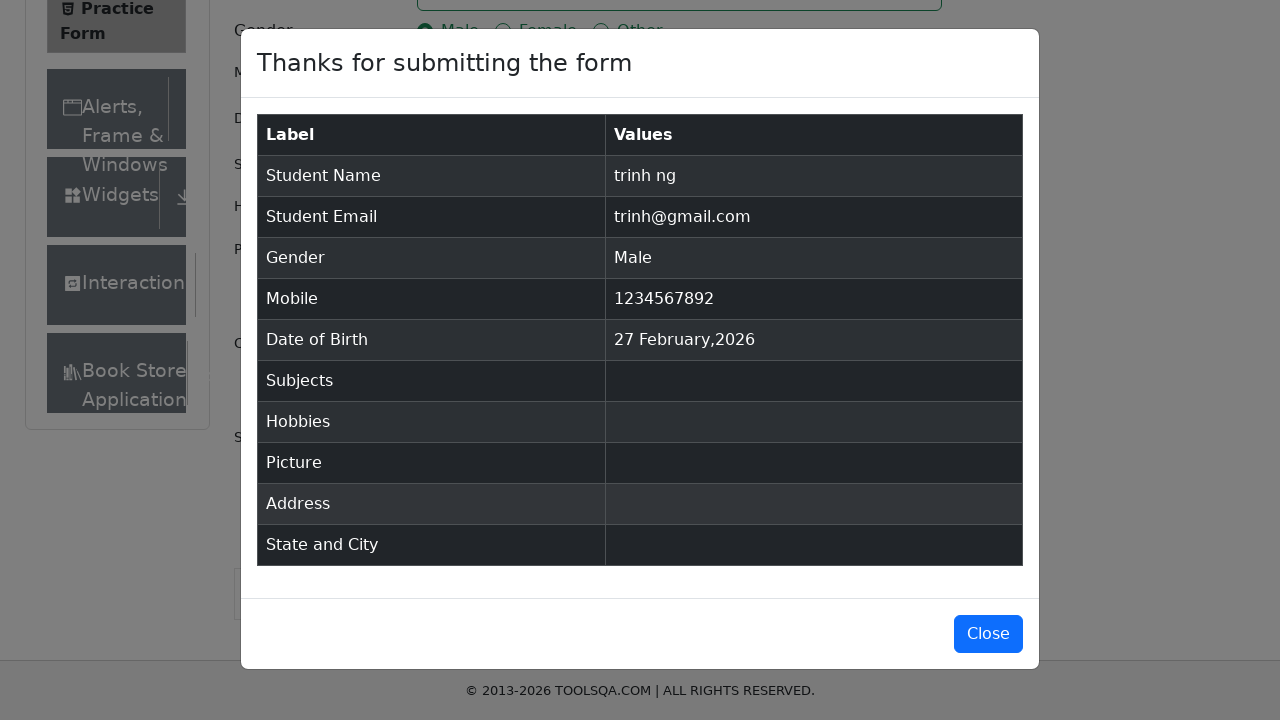

Phone number verified in confirmation table
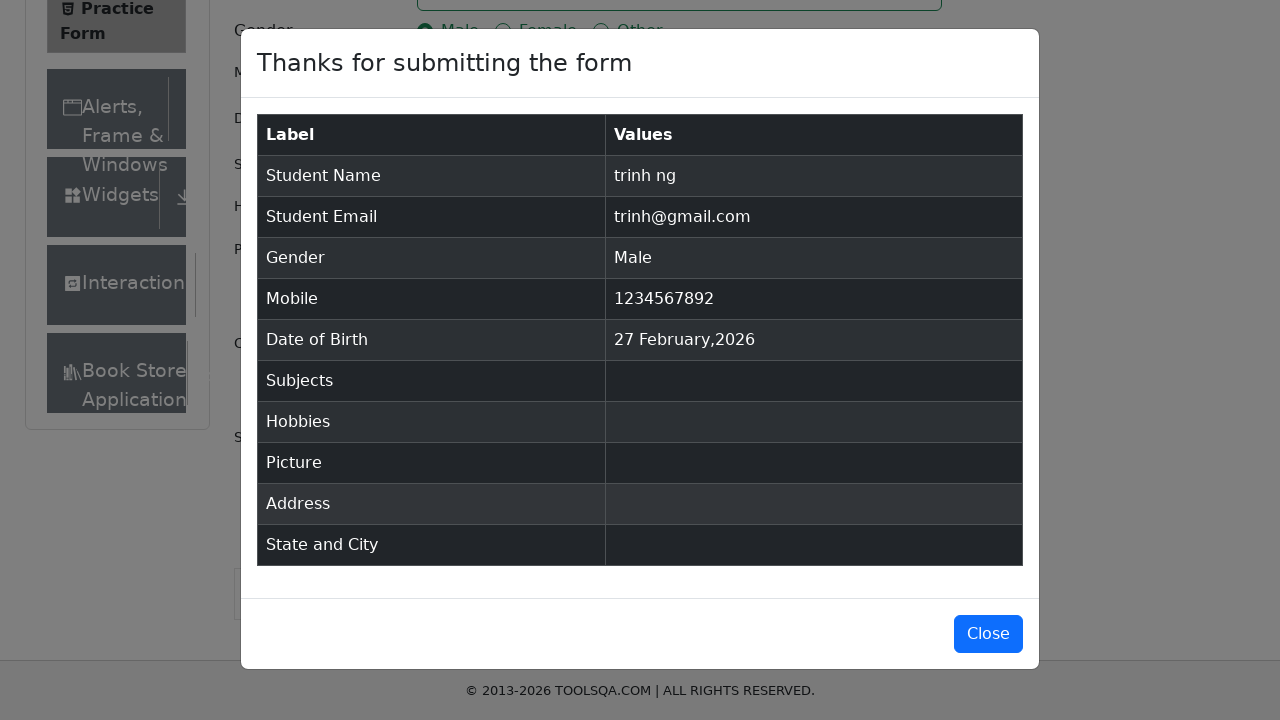

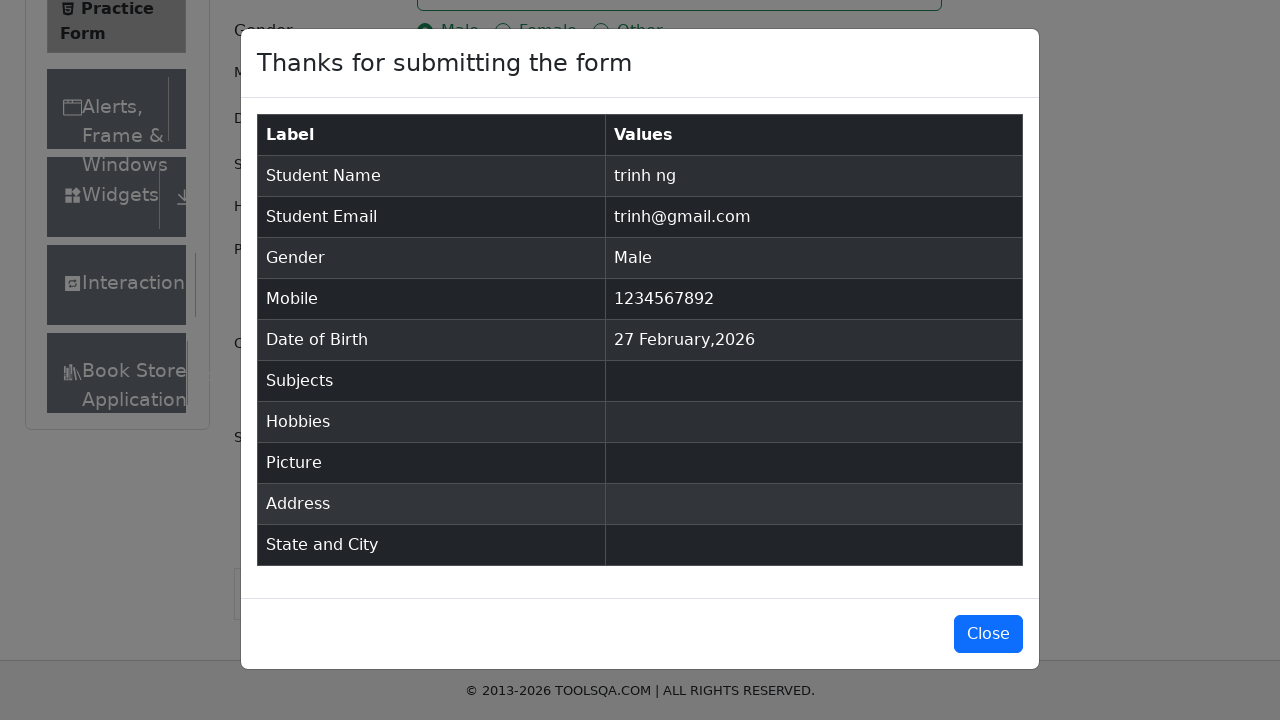